Tests hover functionality by hovering over three images and verifying that corresponding user name text becomes visible for each image.

Starting URL: https://practice.cydeo.com/hovers

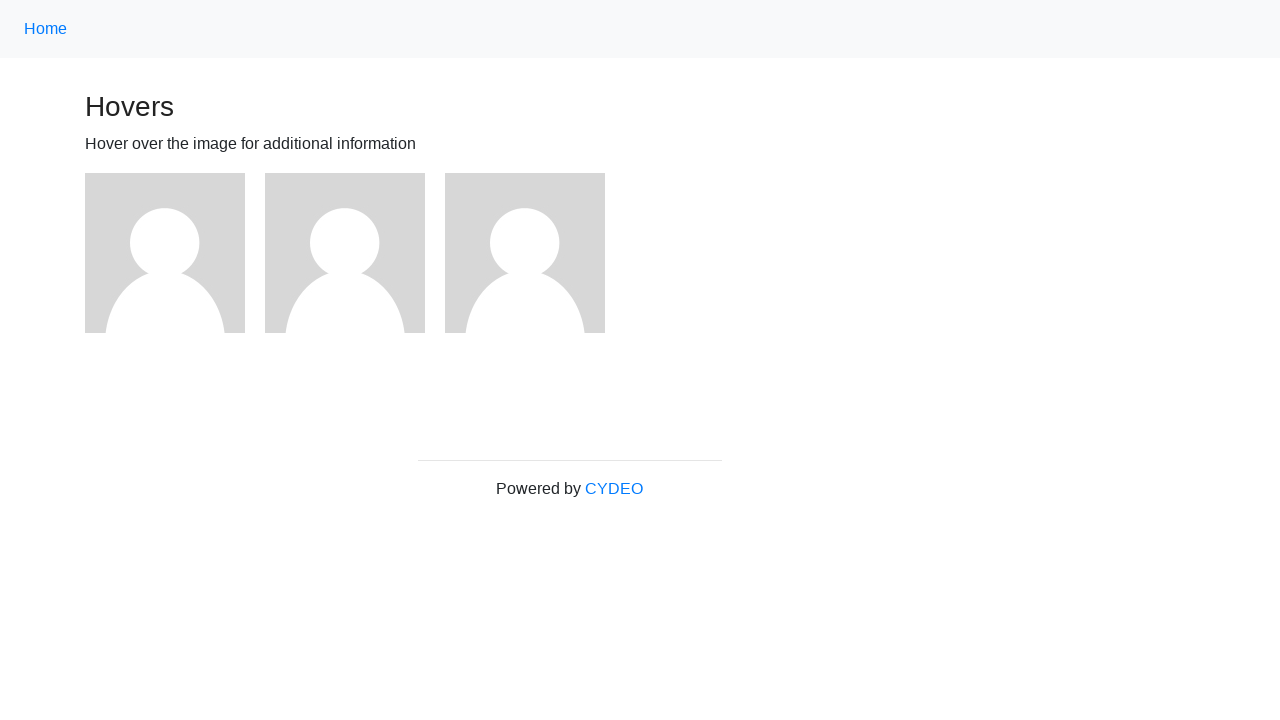

Located first image element
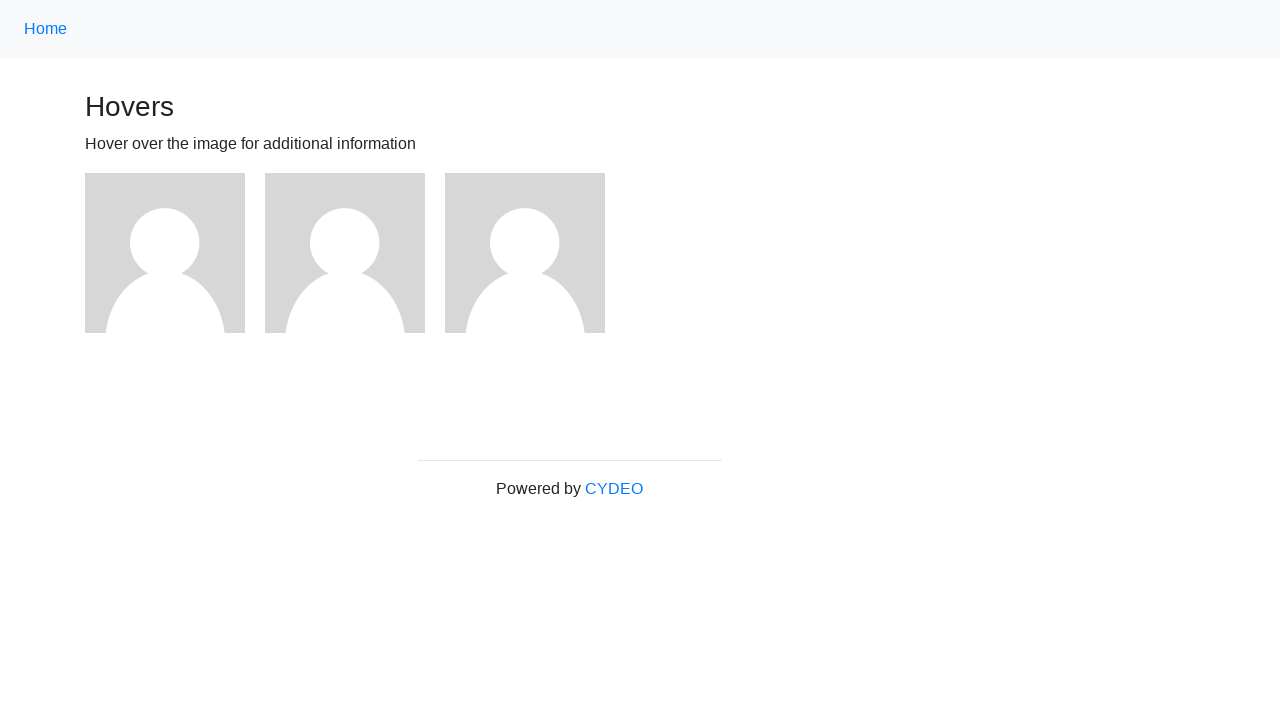

Located second image element
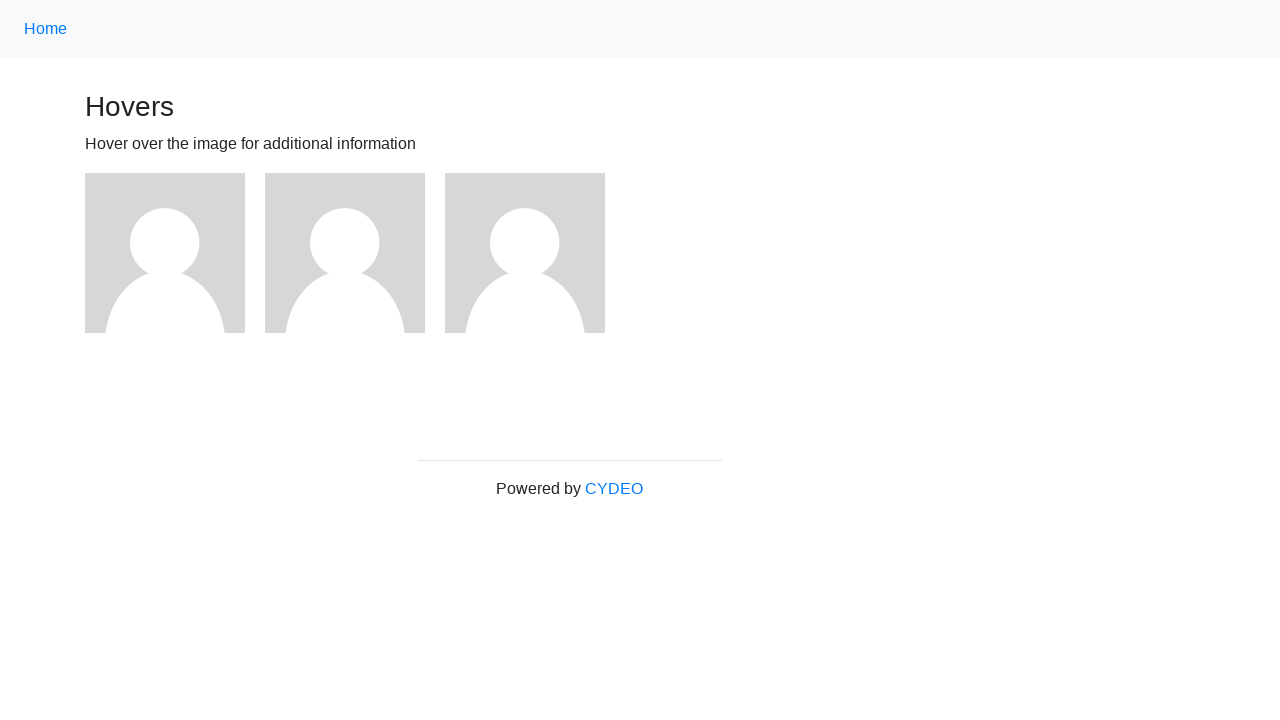

Located third image element
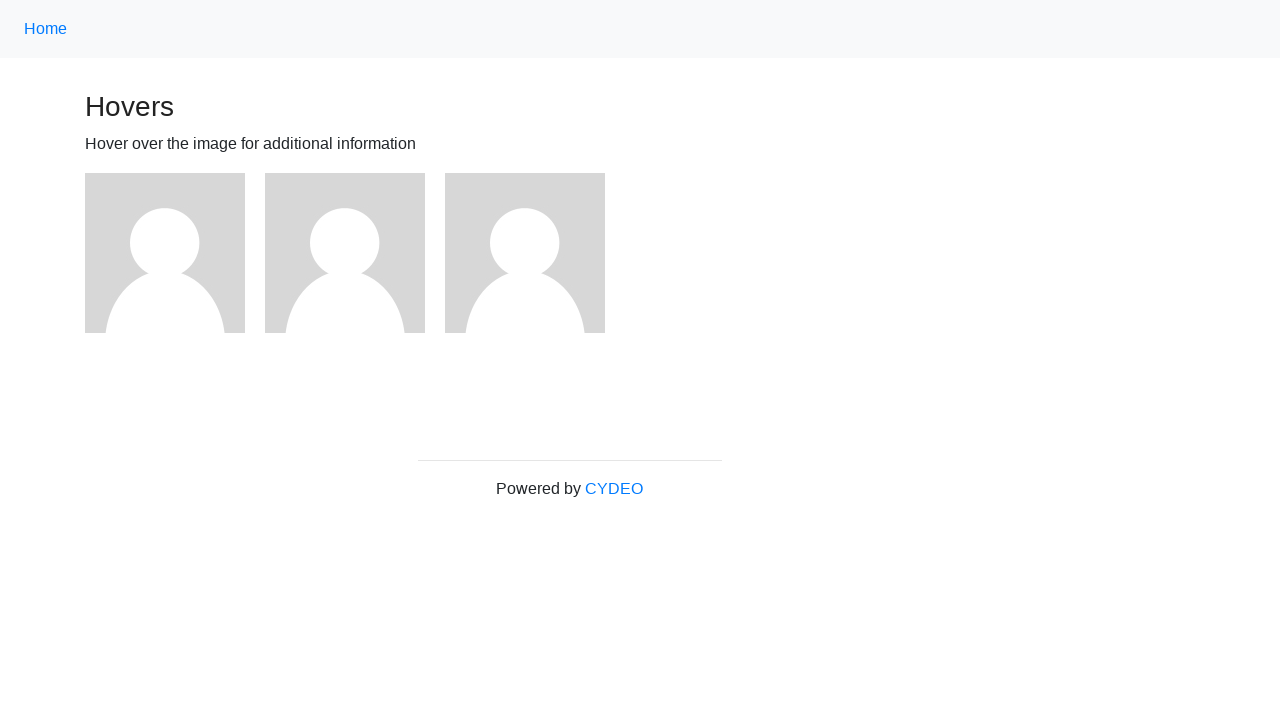

Located user1 name text element
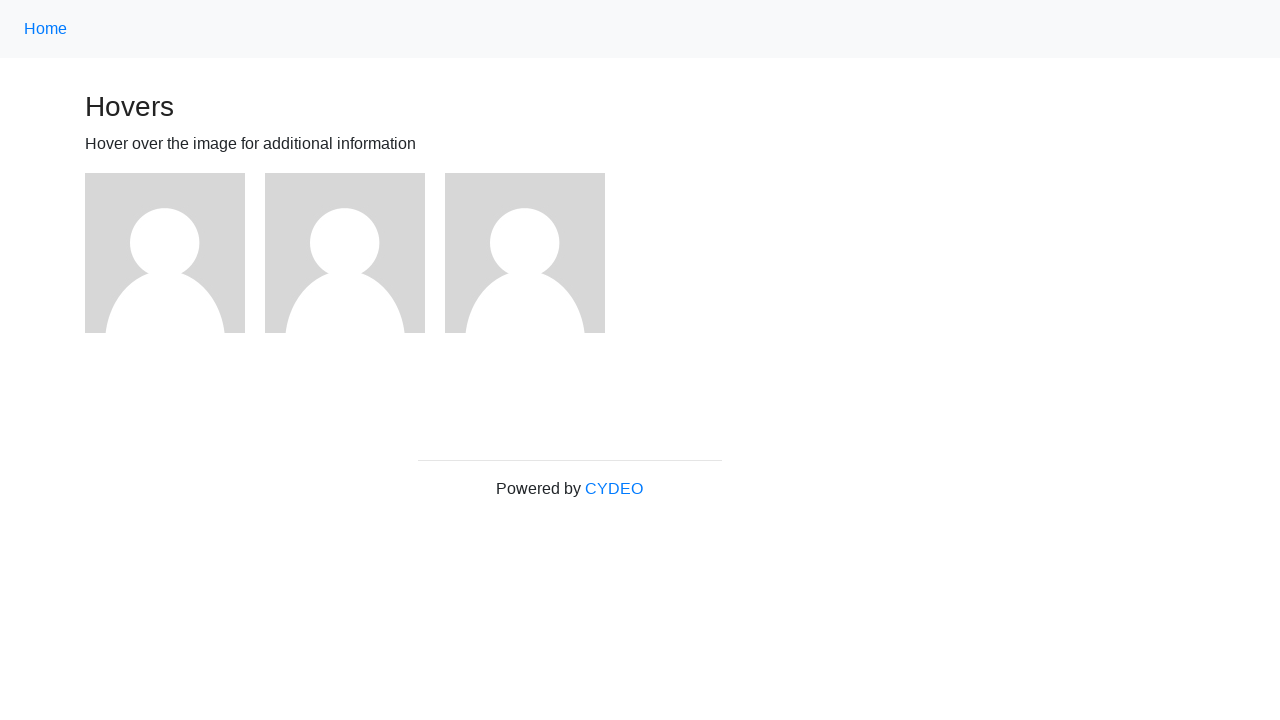

Located user2 name text element
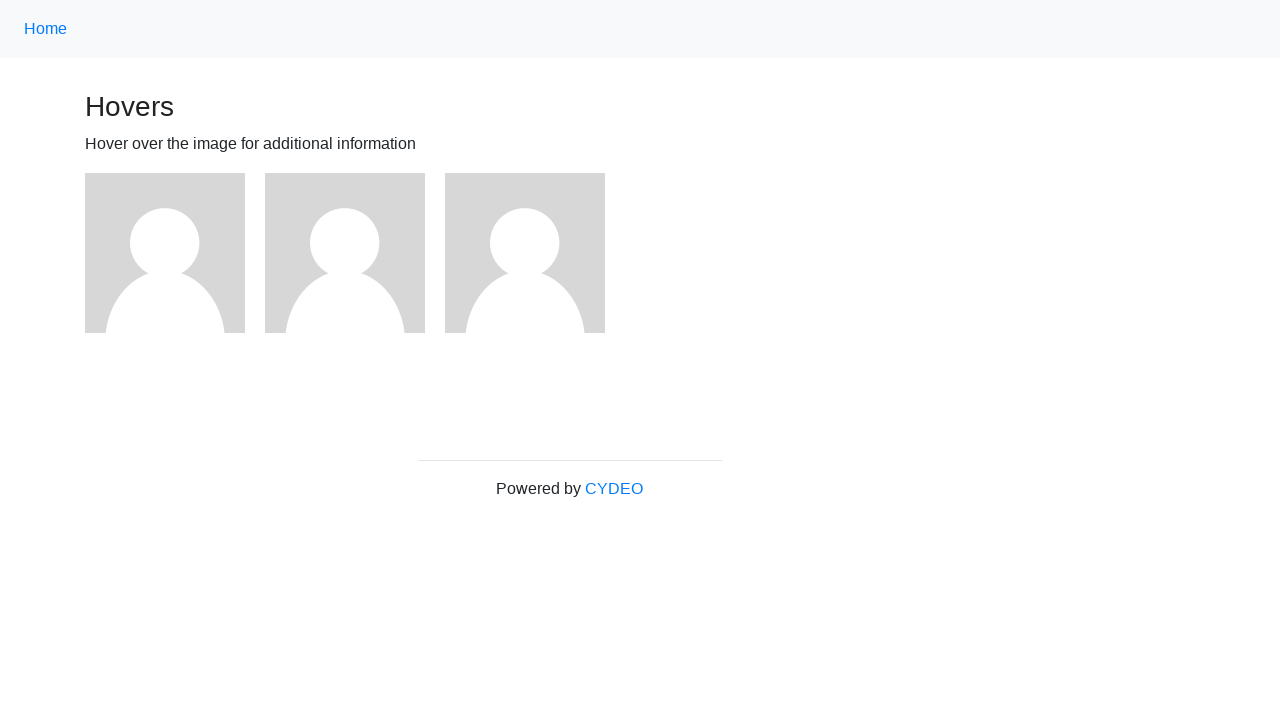

Located user3 name text element
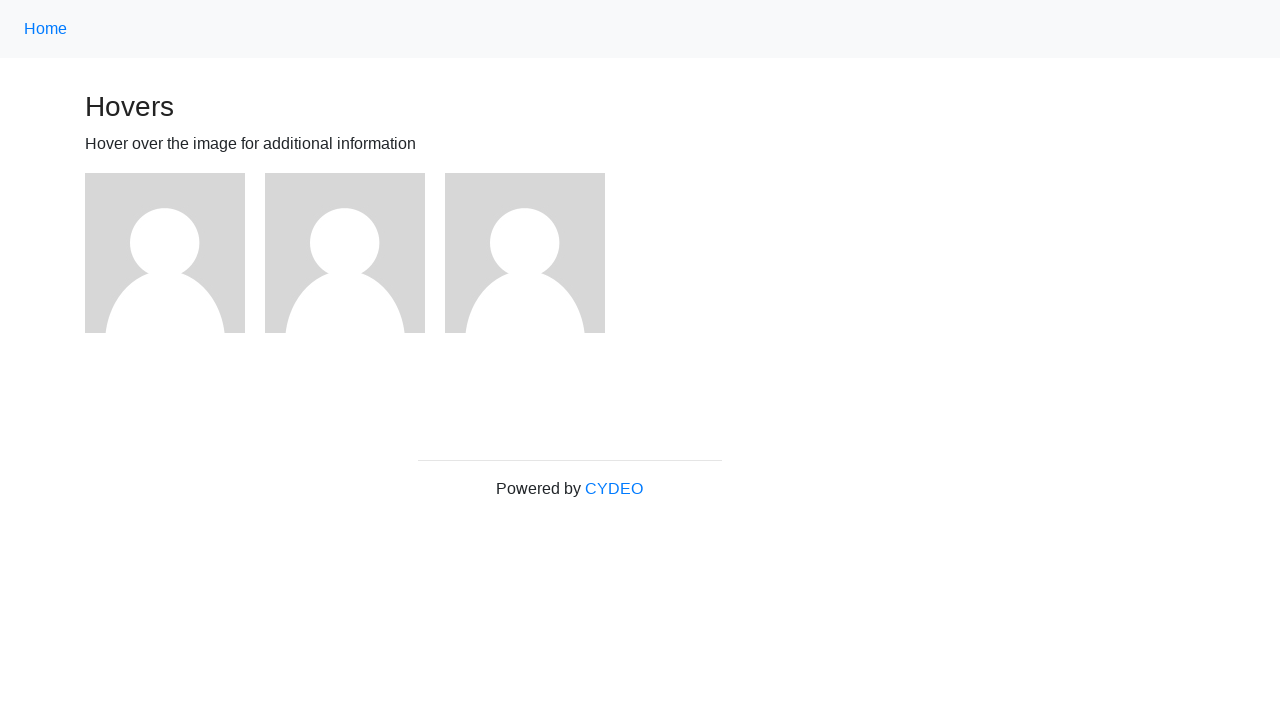

Hovered over first image at (165, 253) on (//img)[1]
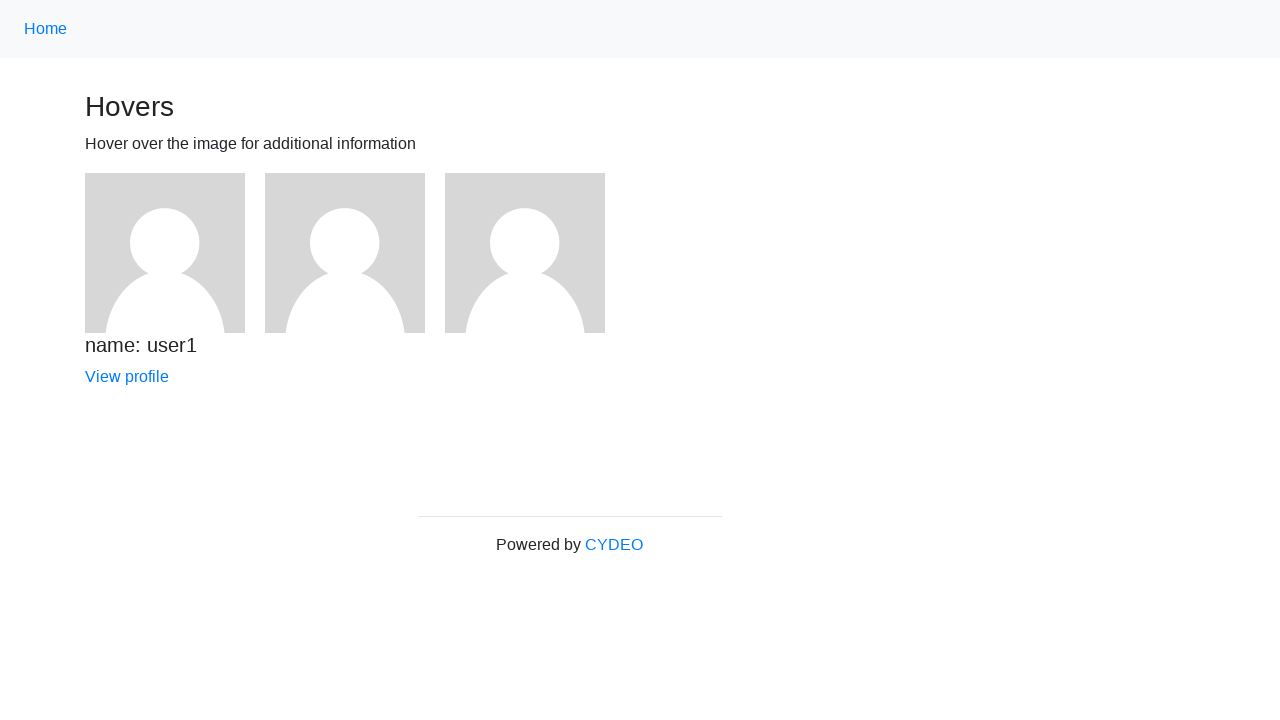

Verified user1 name text is visible after hovering
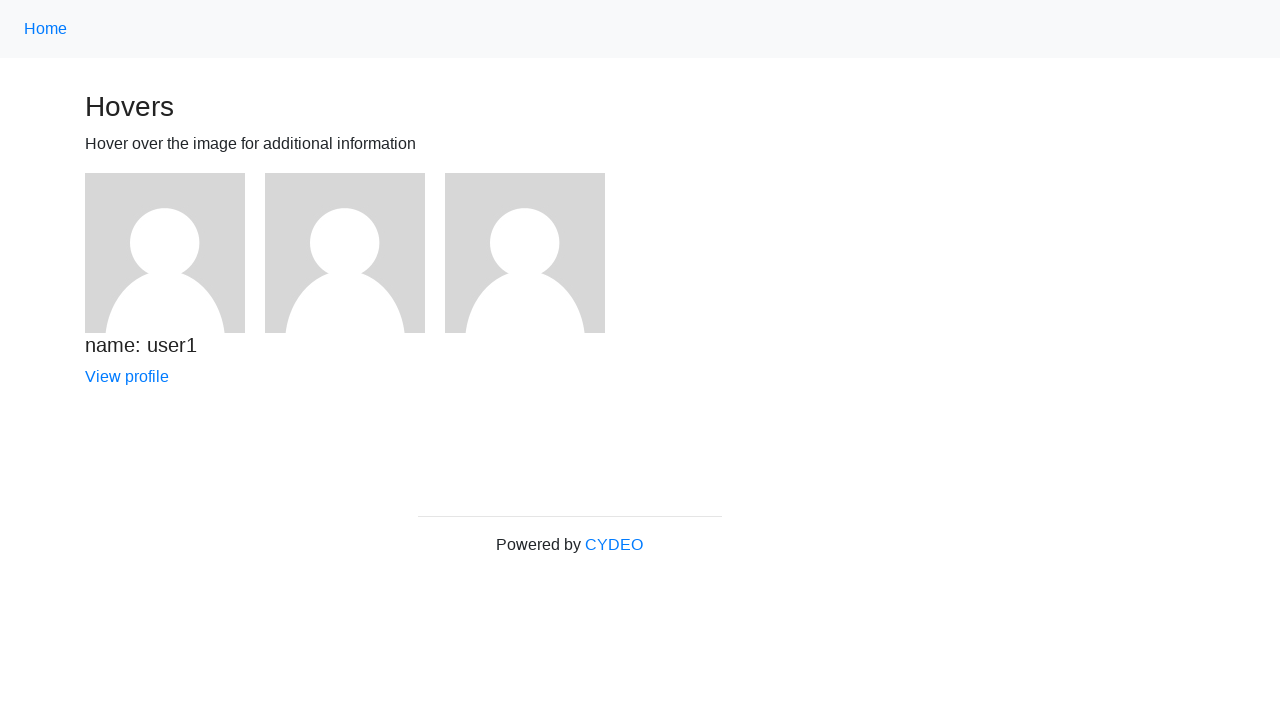

Hovered over second image at (345, 253) on (//img)[2]
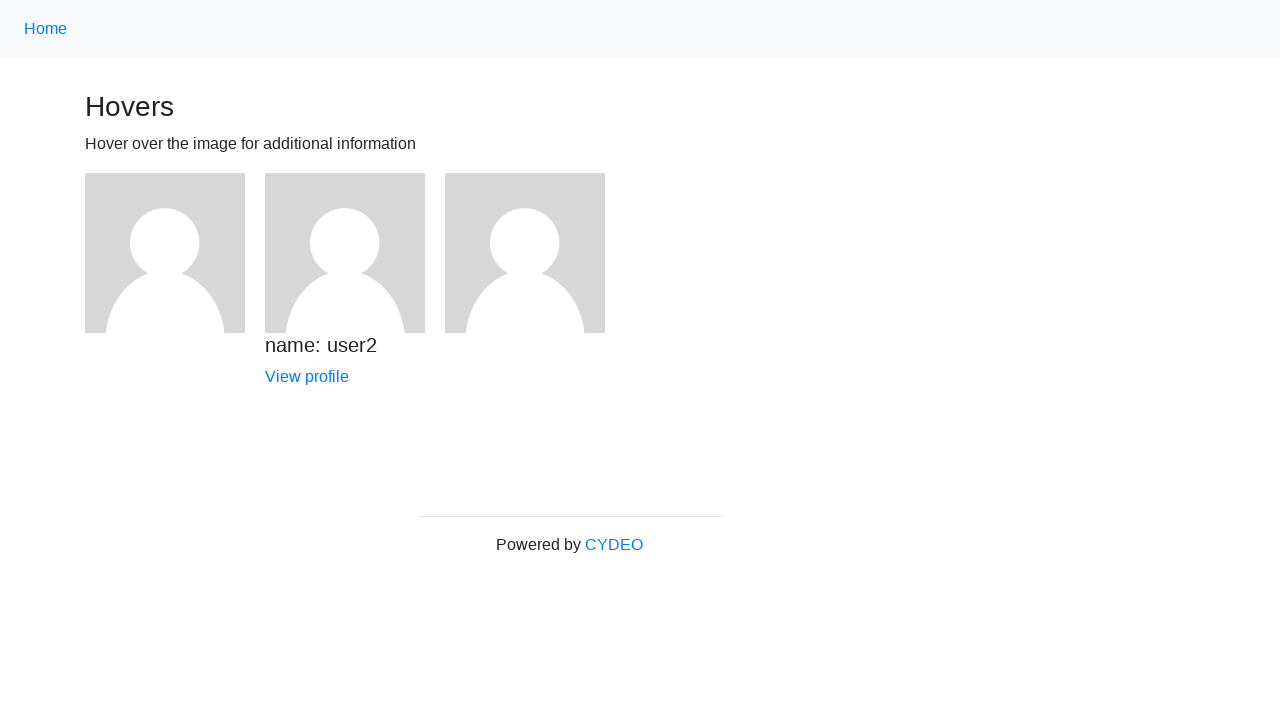

Verified user2 name text is visible after hovering
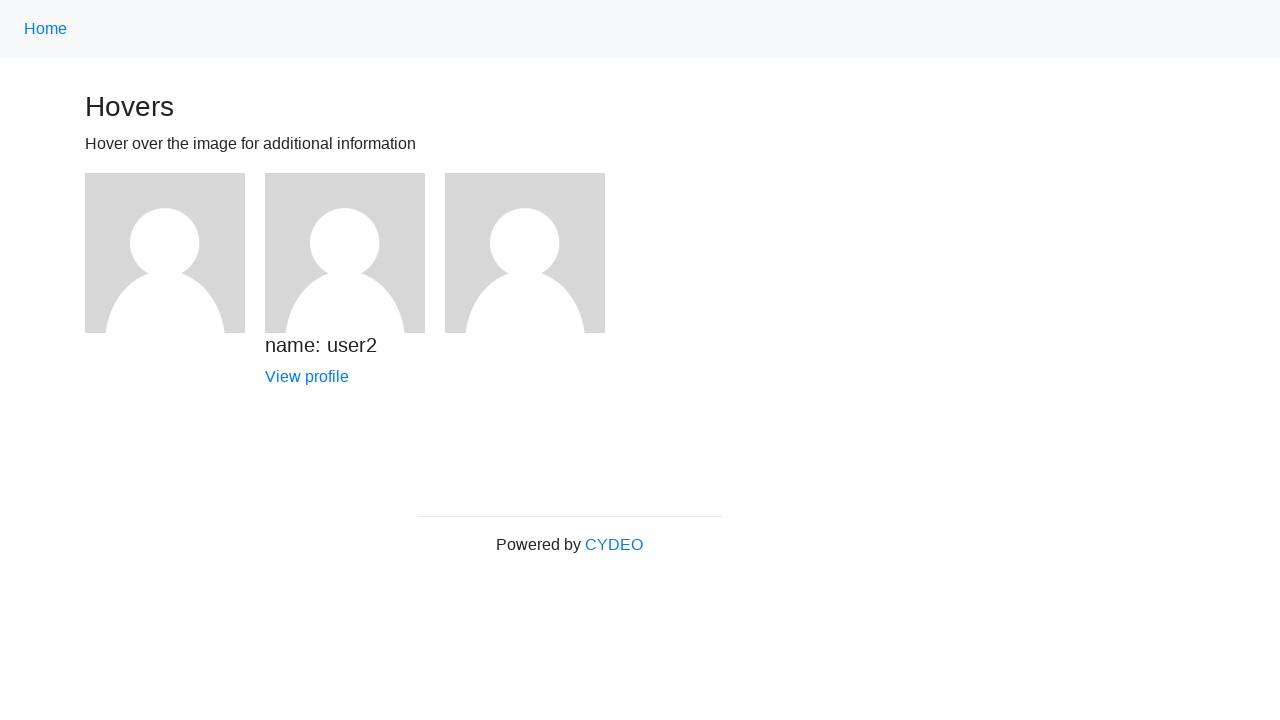

Hovered over third image at (525, 253) on (//img)[3]
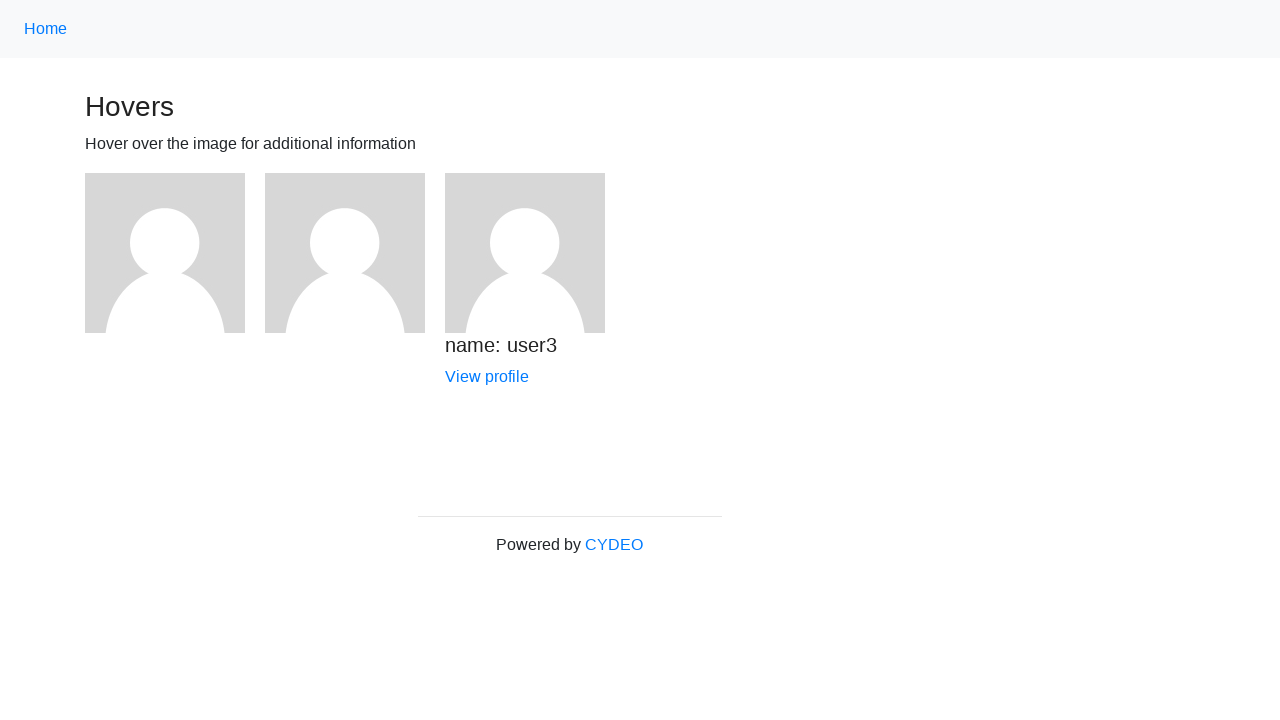

Verified user3 name text is visible after hovering
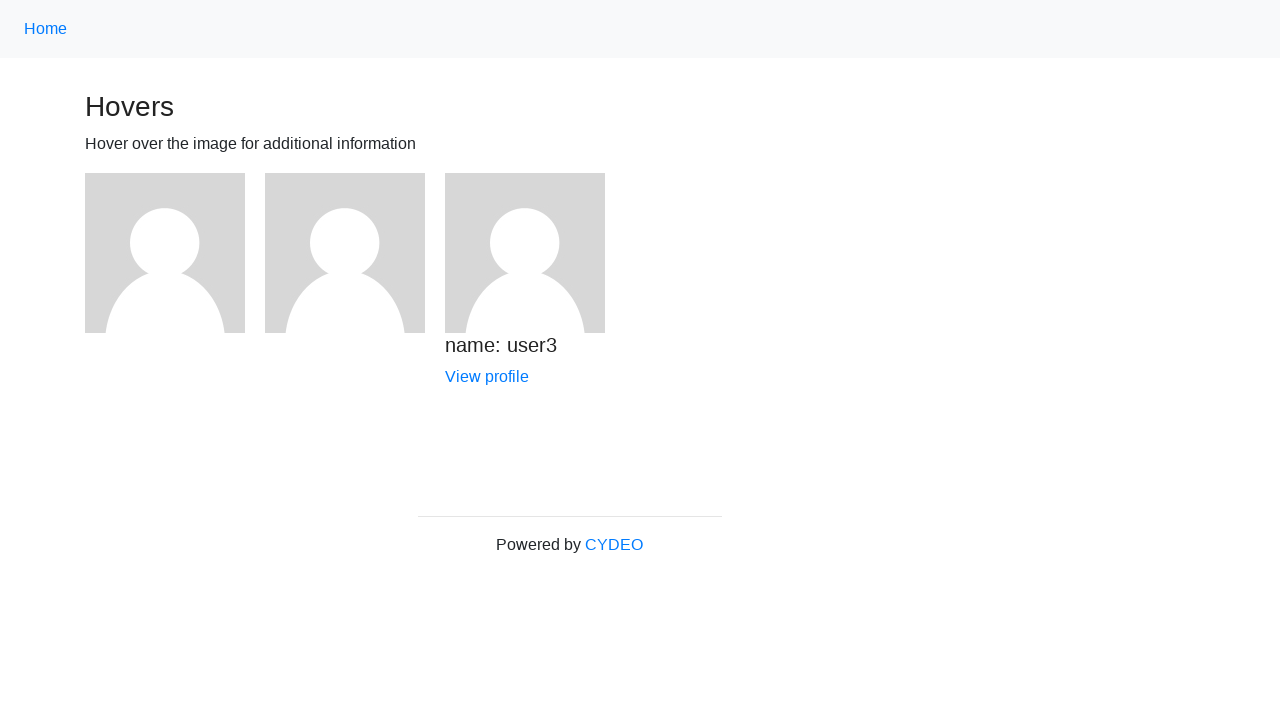

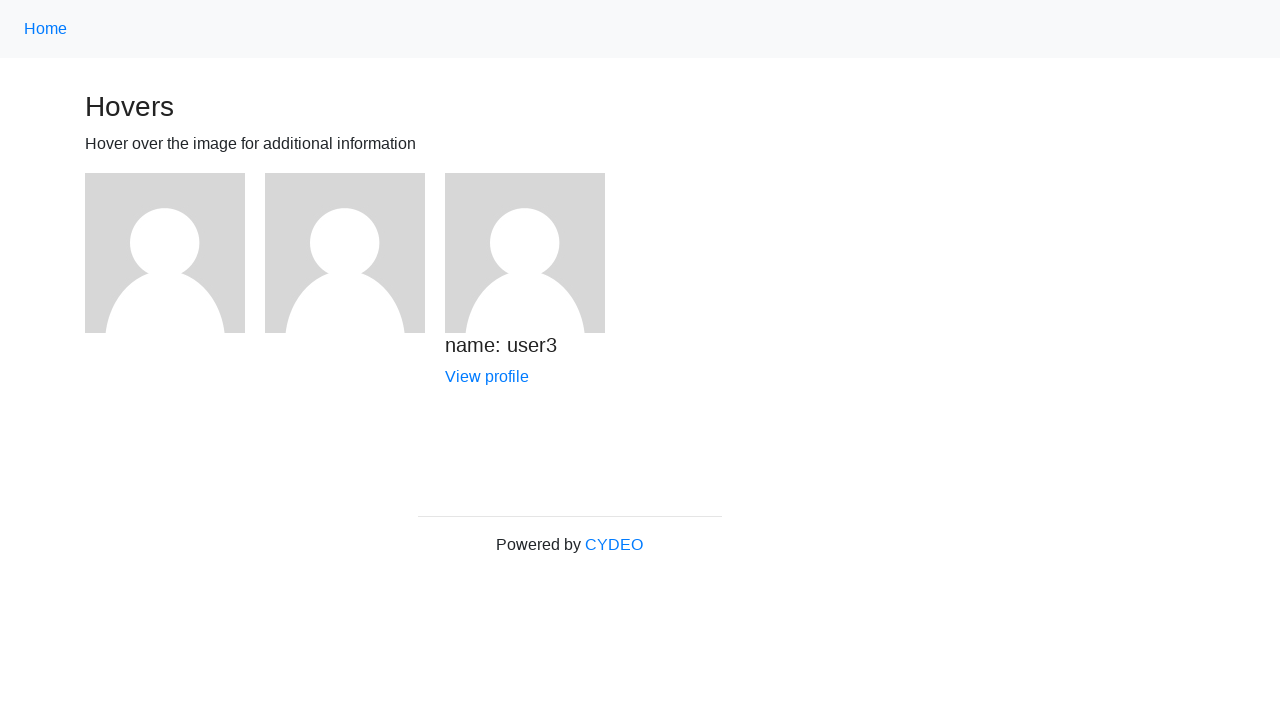